Tests JavaScript confirm dialog handling by clicking a button that triggers a confirm box, reading its text, and dismissing it

Starting URL: http://www.echoecho.com/javascript4.htm

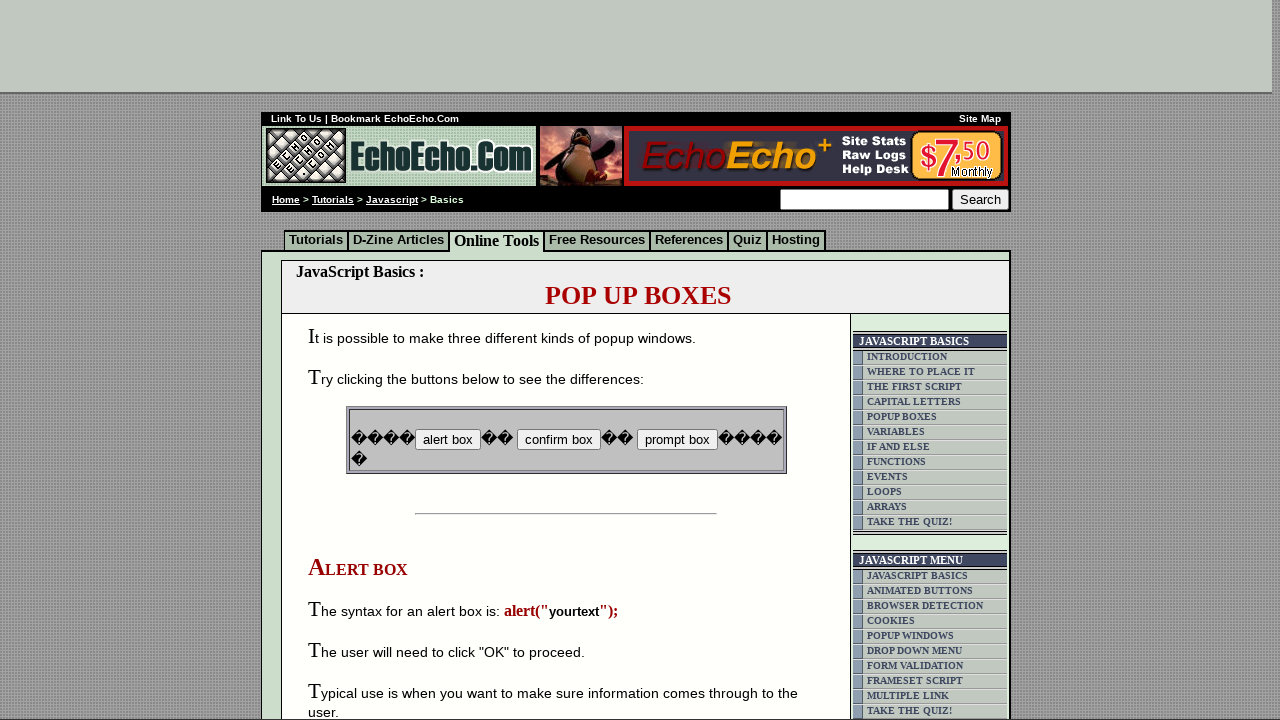

Clicked button to trigger confirm dialog at (558, 440) on input[name='B2']
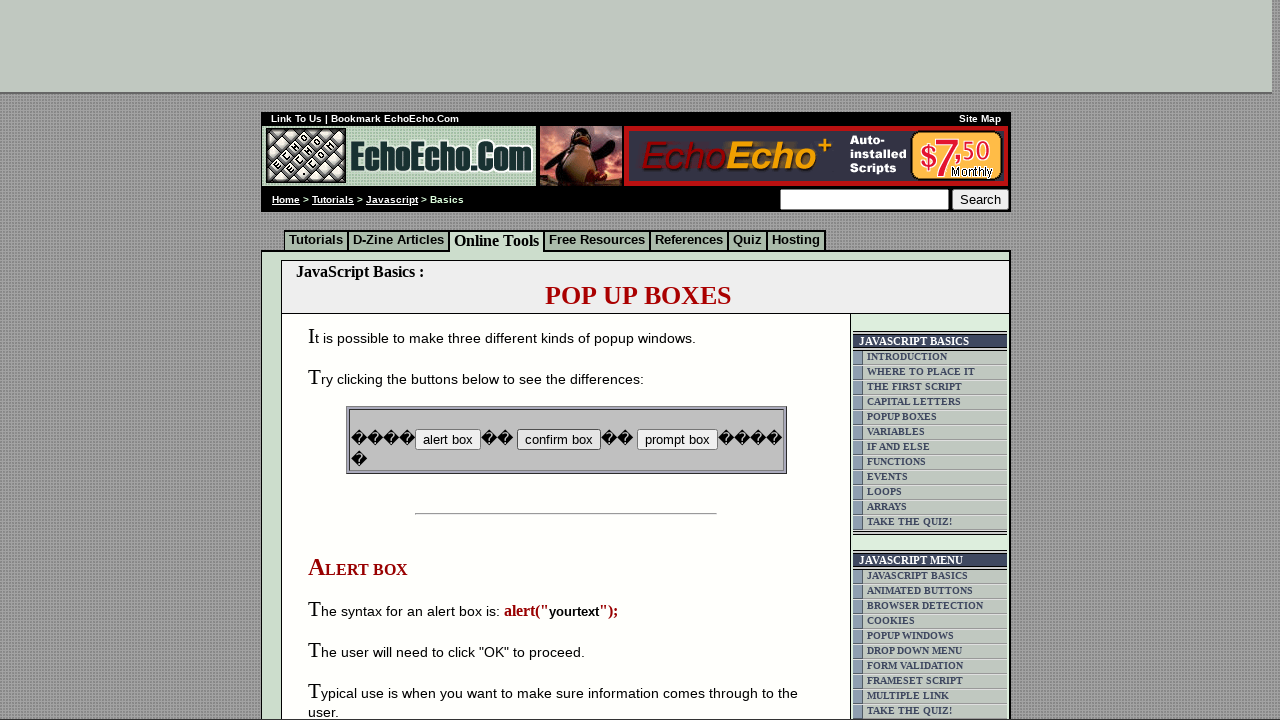

Set up dialog handler to dismiss confirm dialog
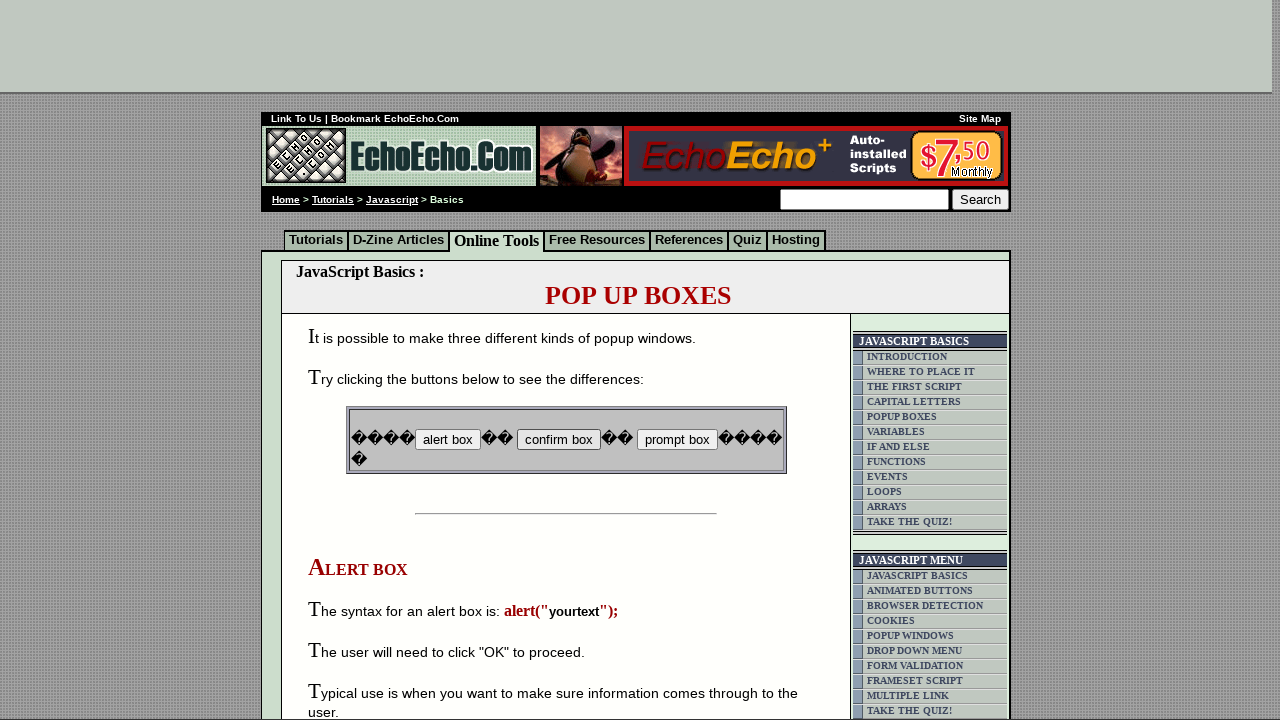

Clicked button again to trigger and dismiss confirm dialog at (558, 440) on input[name='B2']
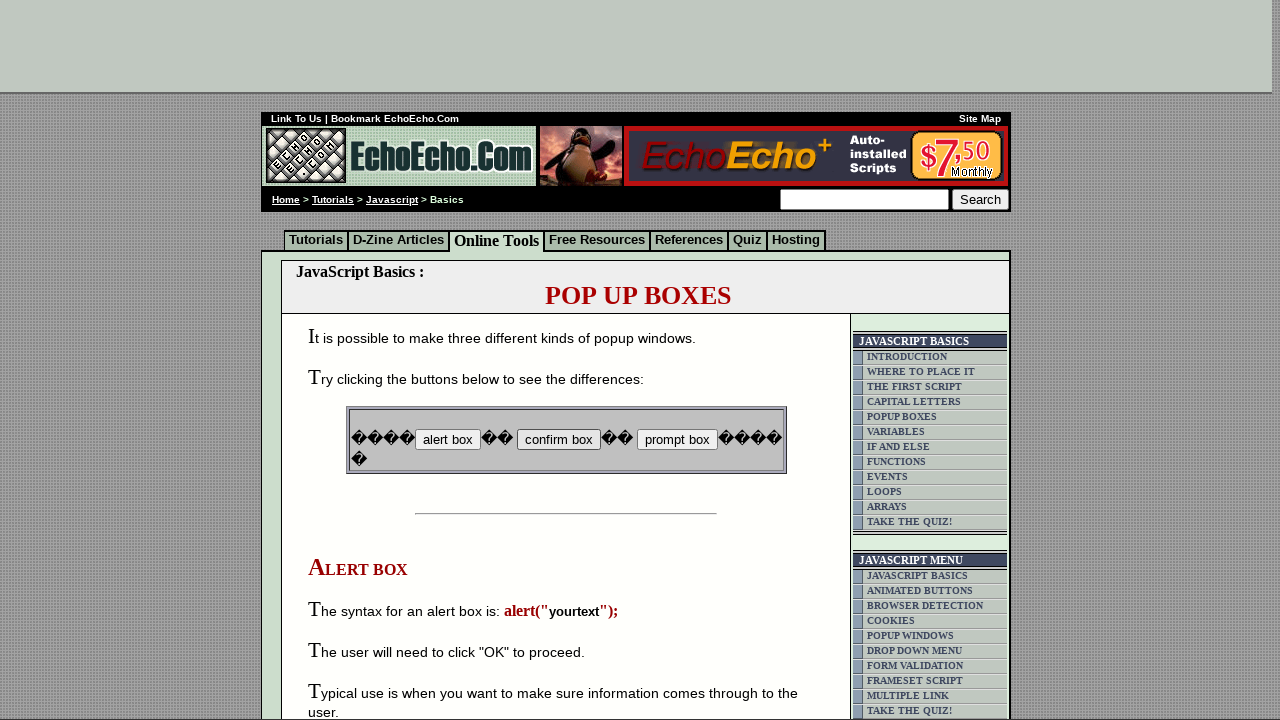

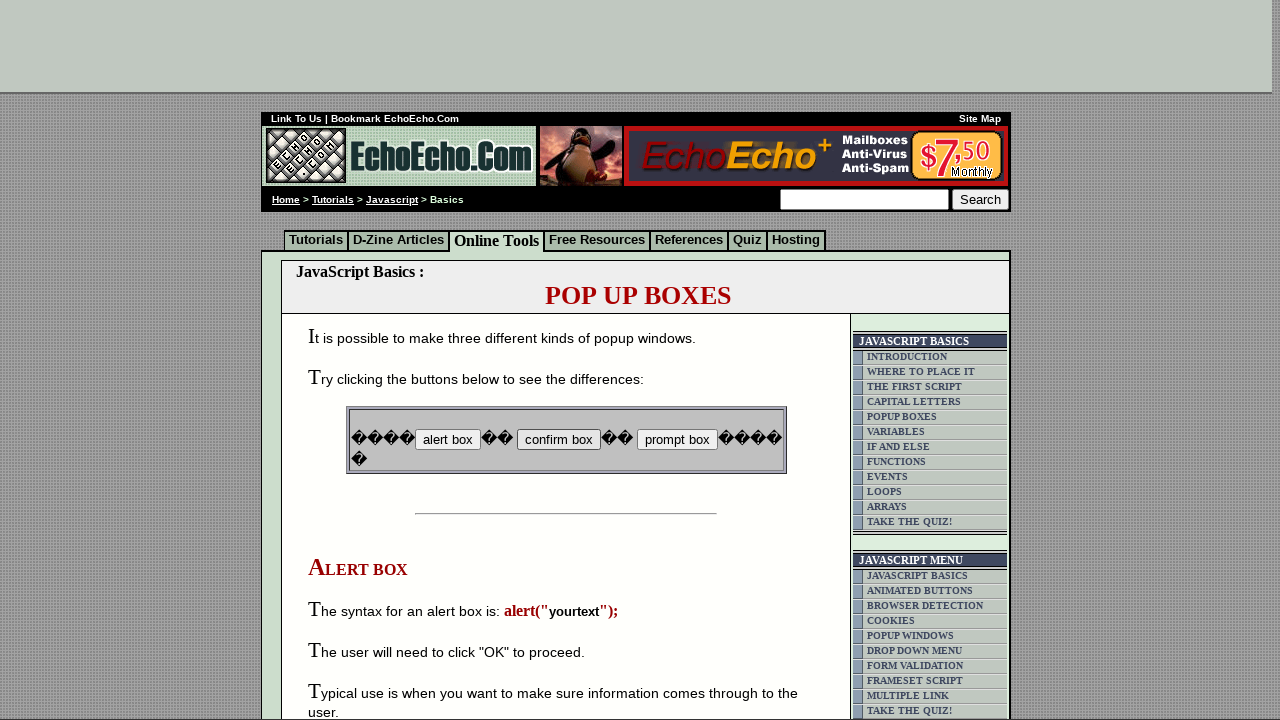